Tests the search functionality on BunnyCart website by typing a search term in the search box, pressing Enter, and verifying that search results are loaded with the search term in the URL.

Starting URL: https://www.bunnycart.com

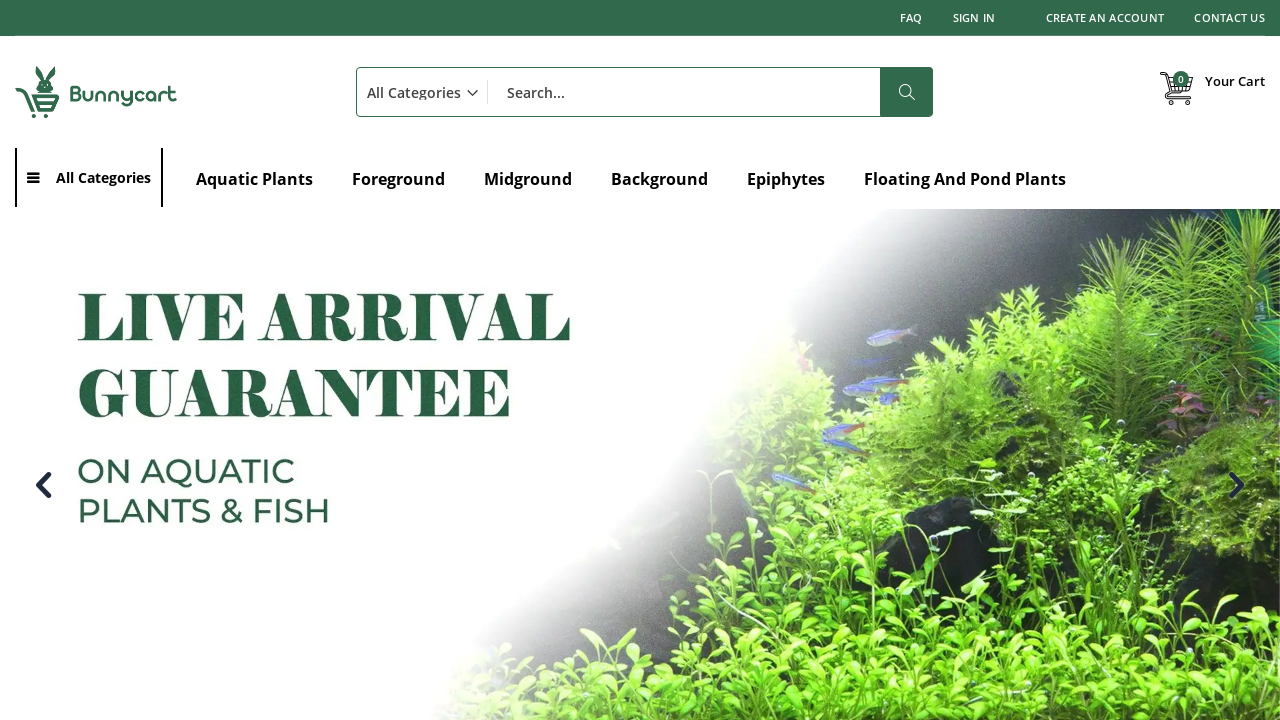

Filled search box with 'toys' on #search
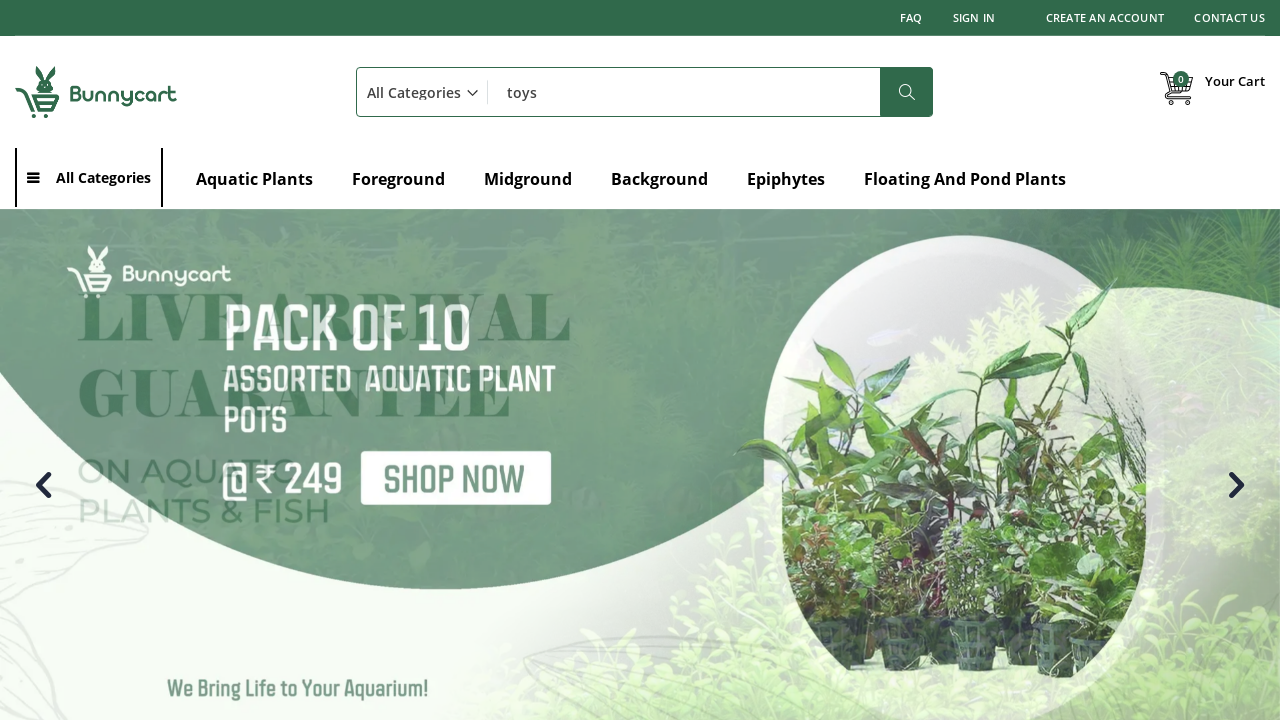

Pressed Enter to submit search on #search
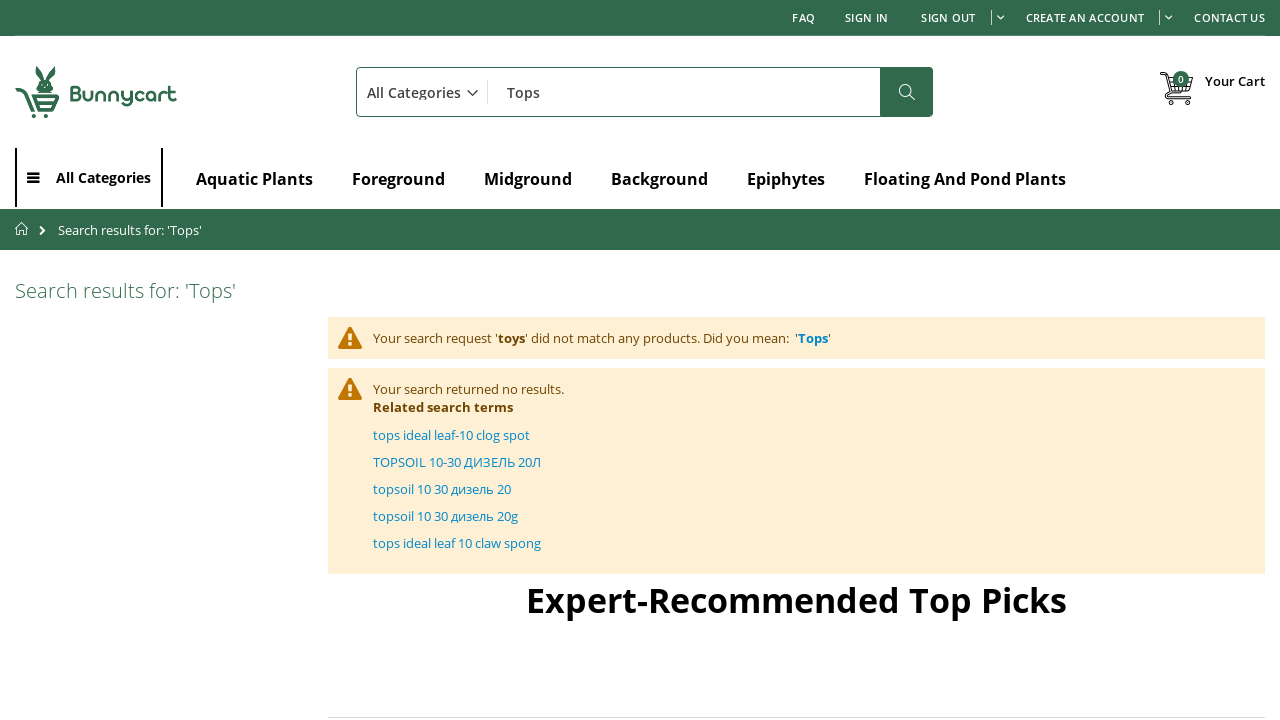

Waited for network idle - search results page loaded
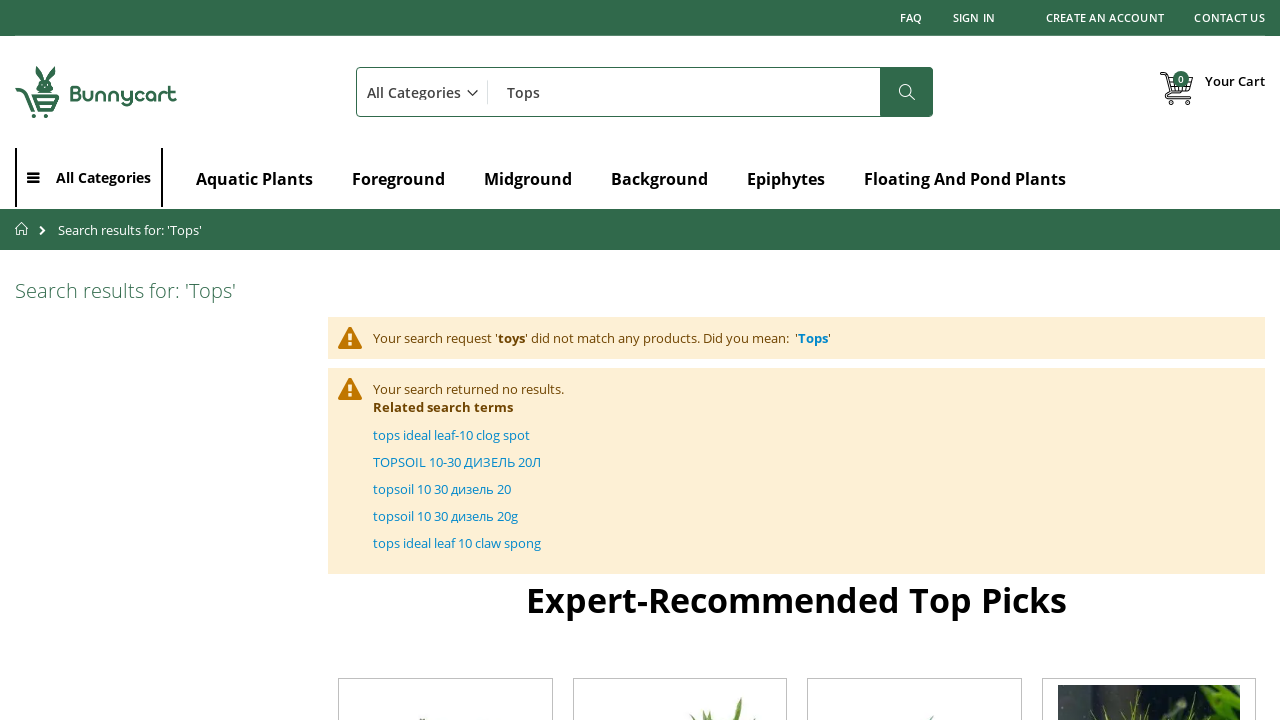

Verified search term 'toys' is present in URL
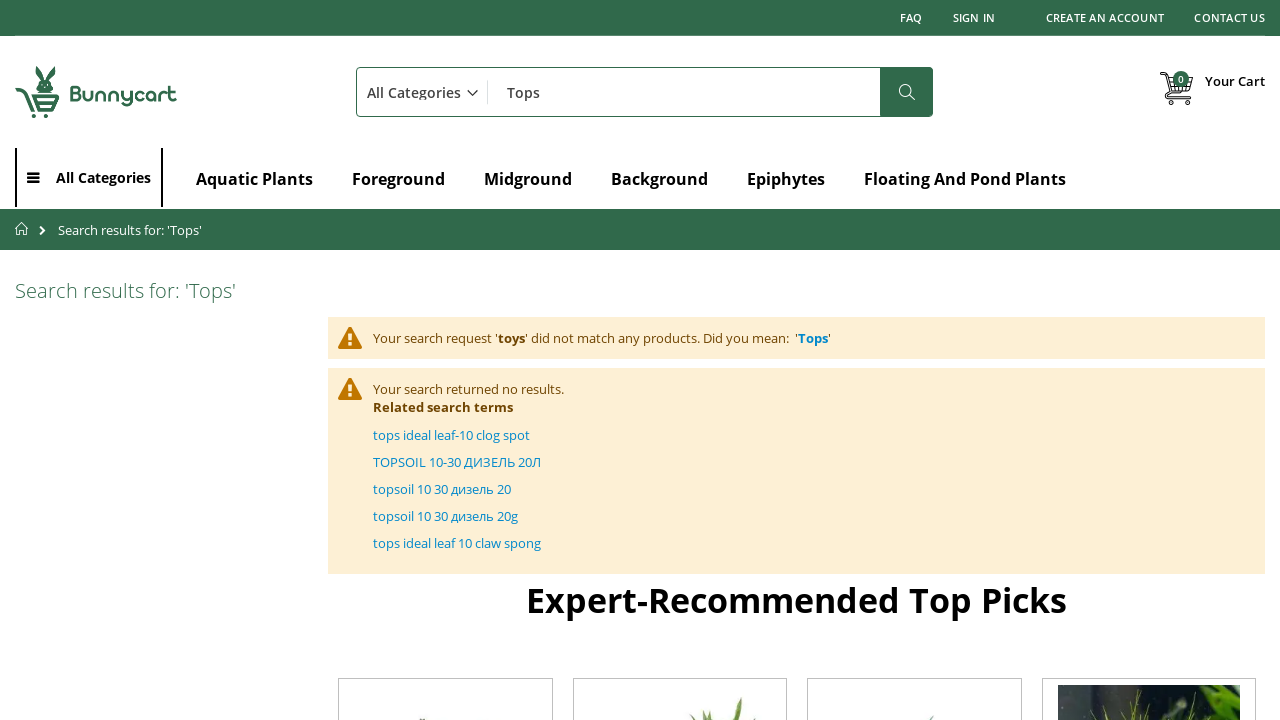

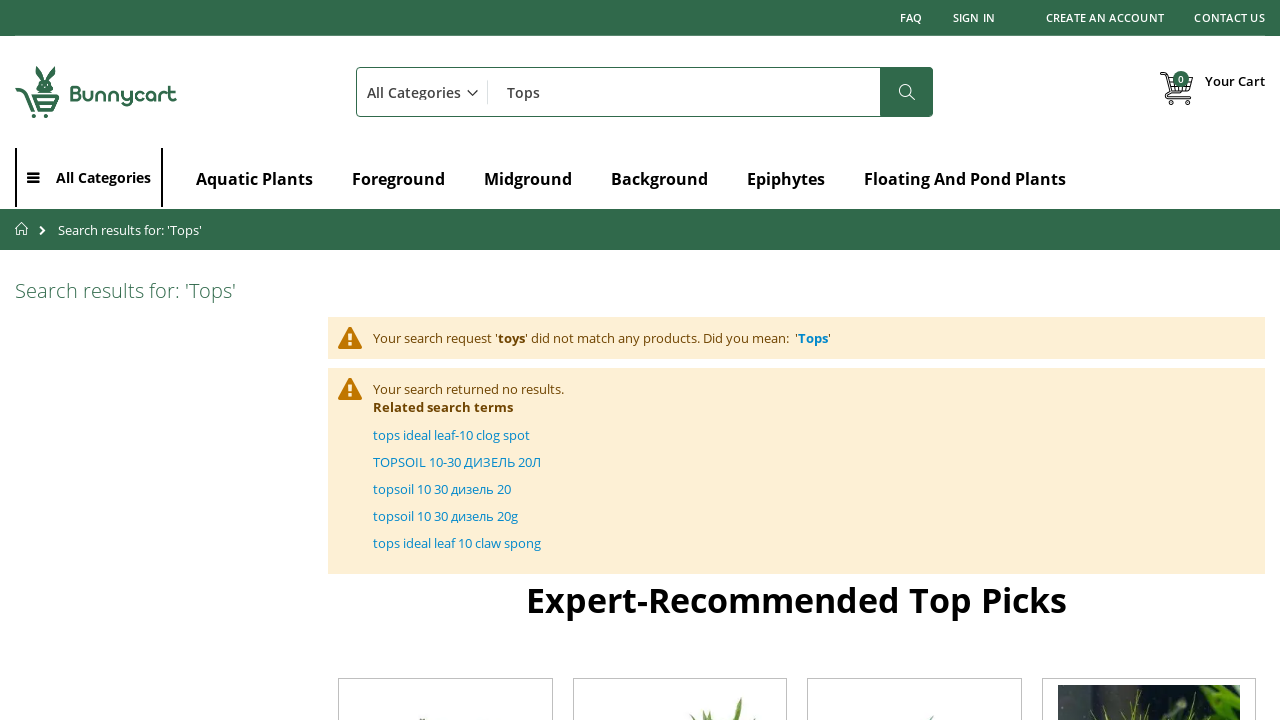